Verifies that the OrangeHRM demo page loads successfully by navigating to the site and checking it displays

Starting URL: https://opensource-demo.orangehrmlive.com/

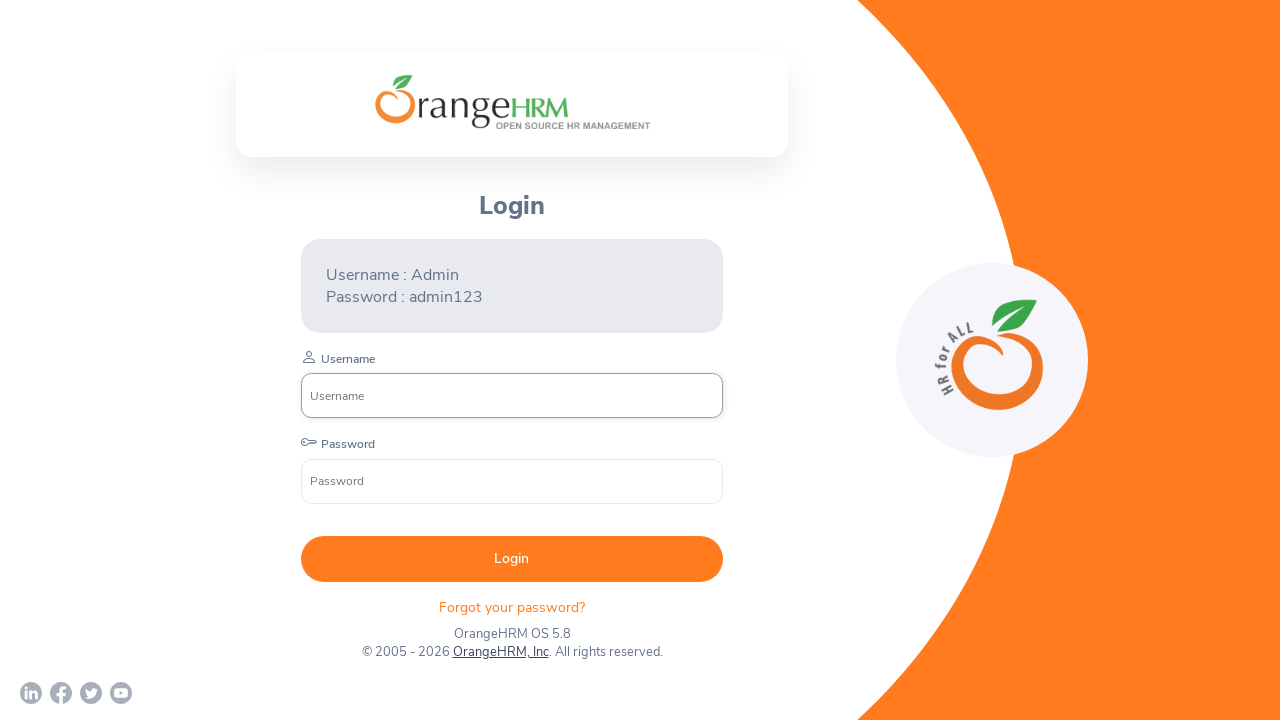

Navigated to OrangeHRM demo page
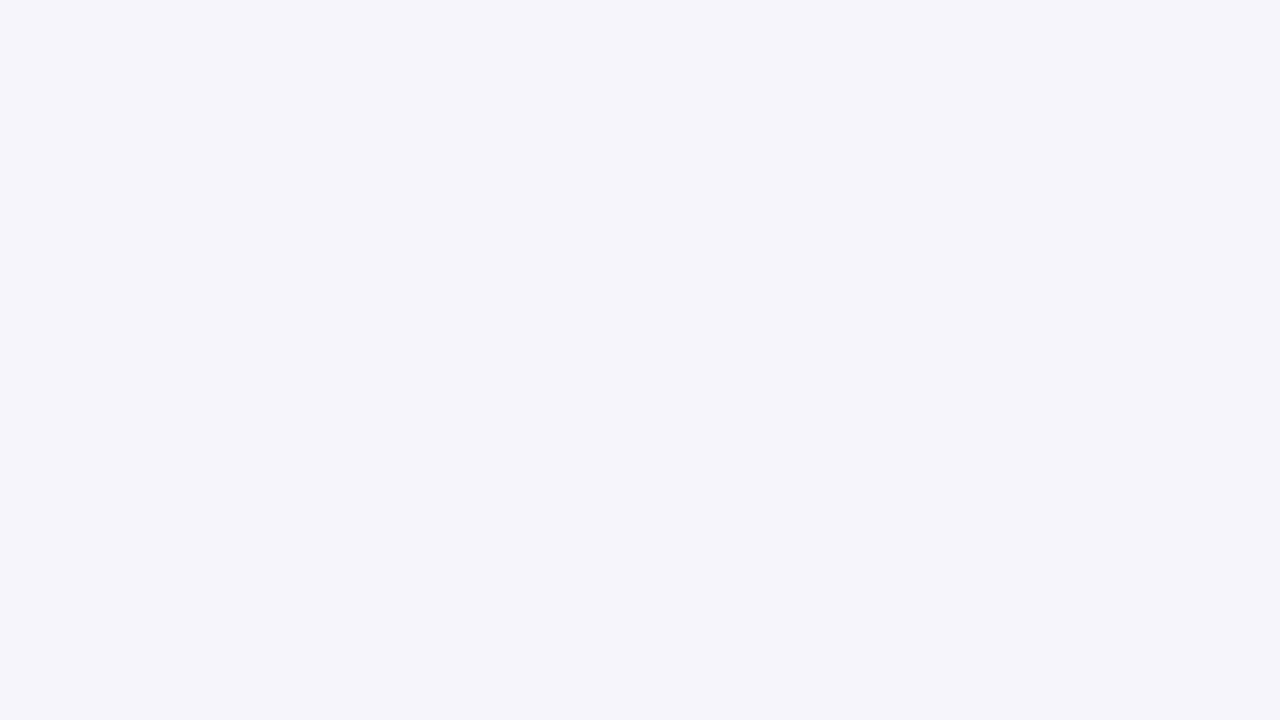

Page loaded and DOM content is ready
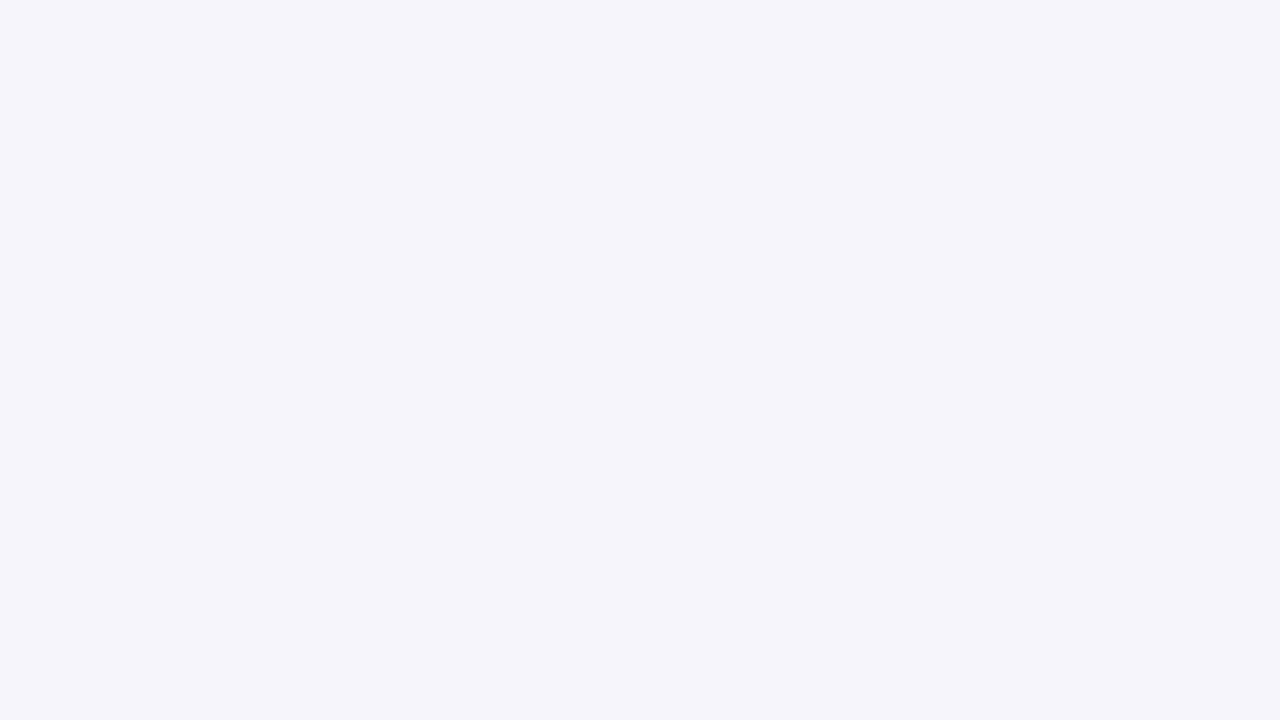

Verified page title contains 'OrangeHRM'
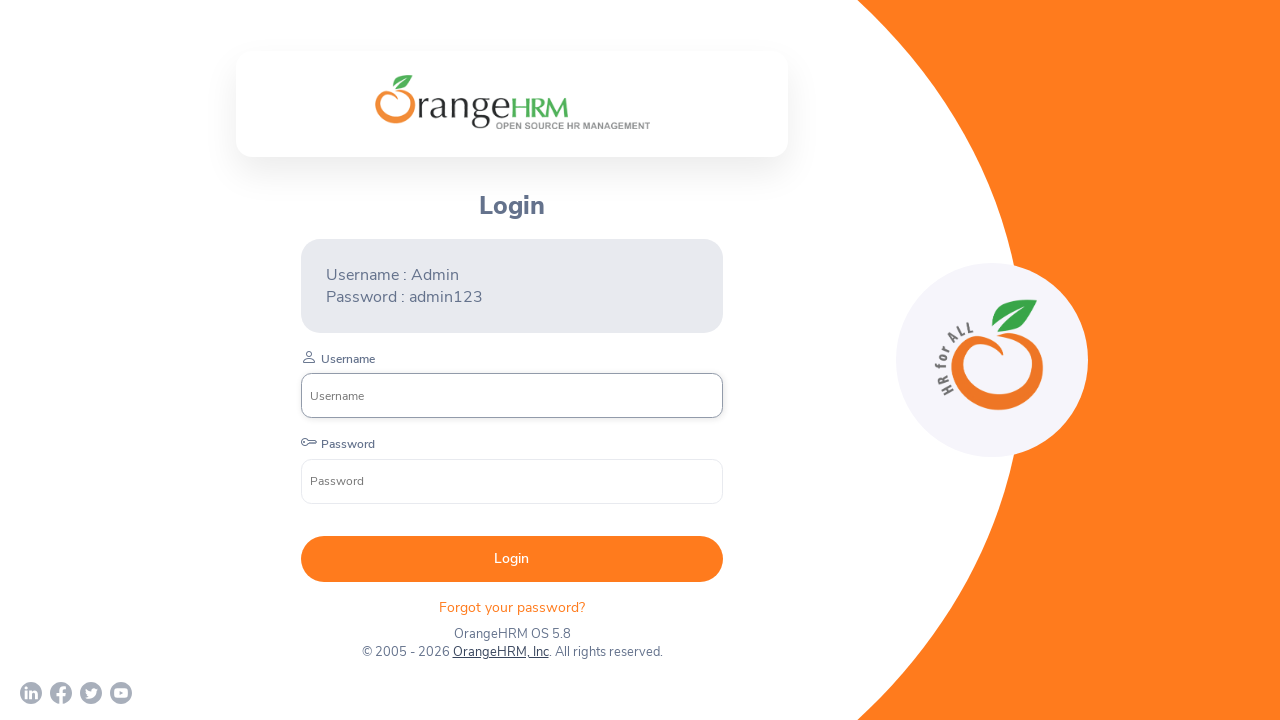

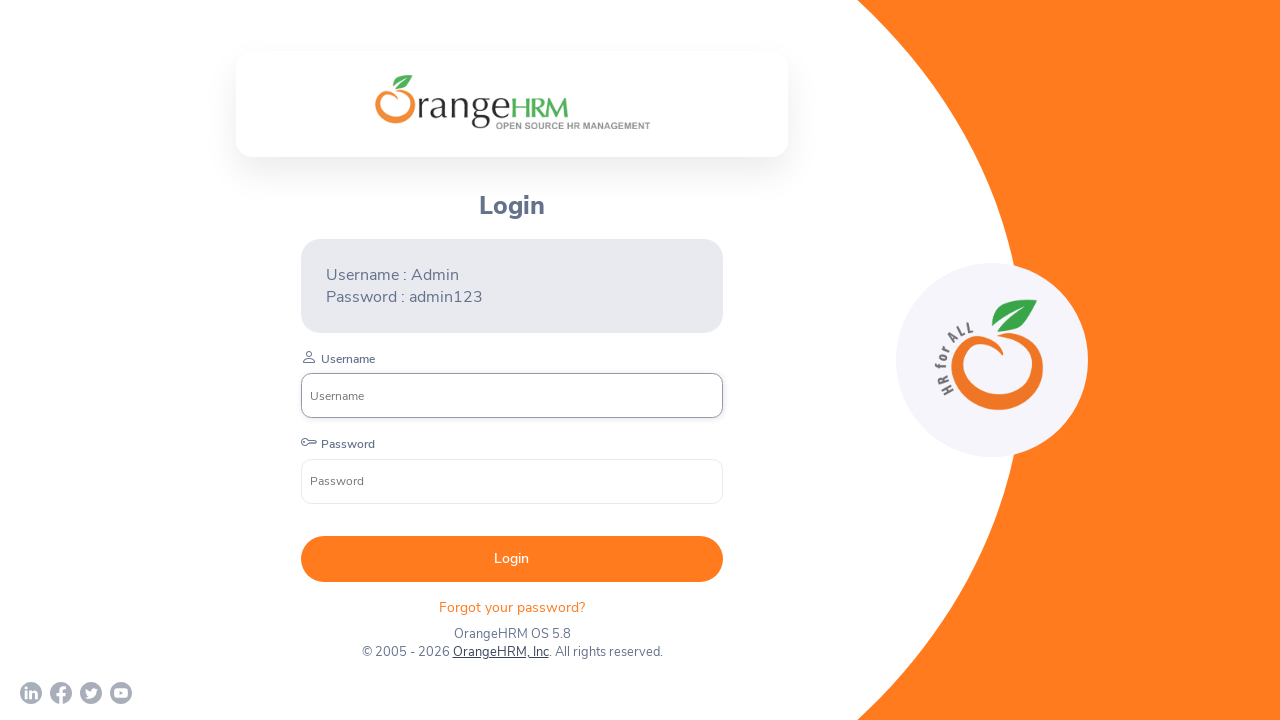